Tests the Applitools demo application by navigating to the home page and clicking the login button to verify navigation works

Starting URL: https://demo.applitools.com

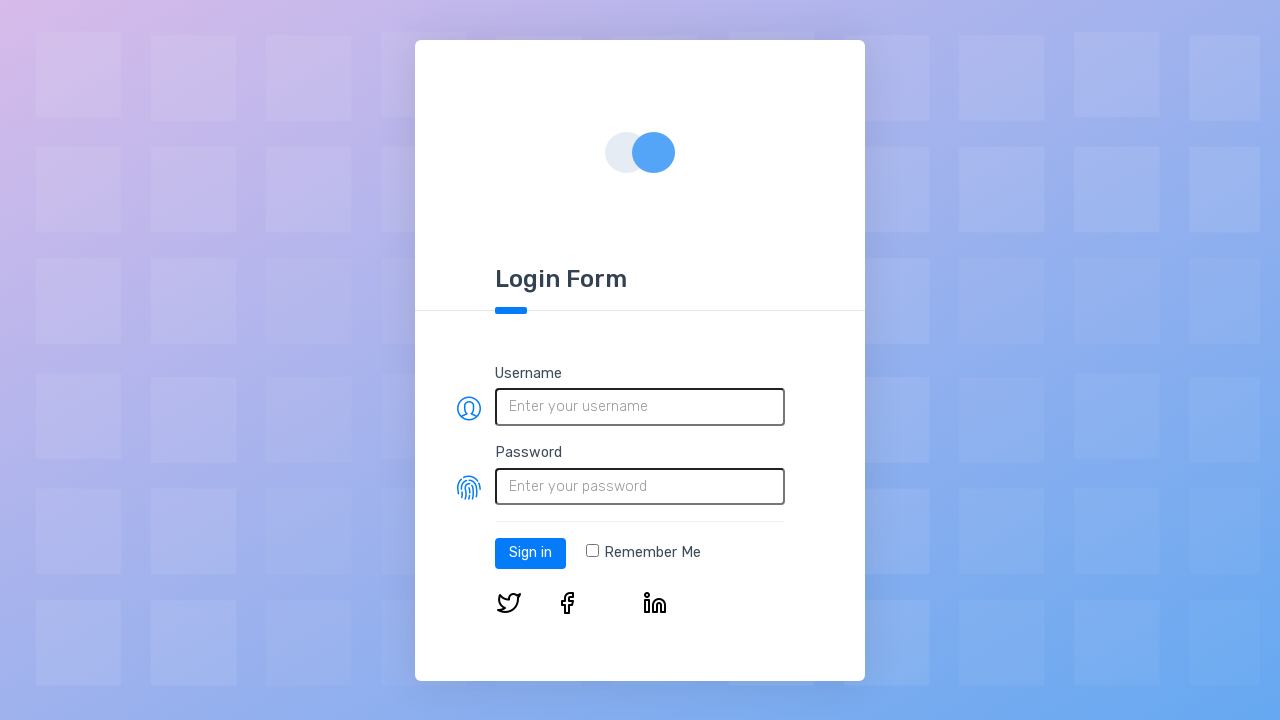

Home page loaded - login button is visible
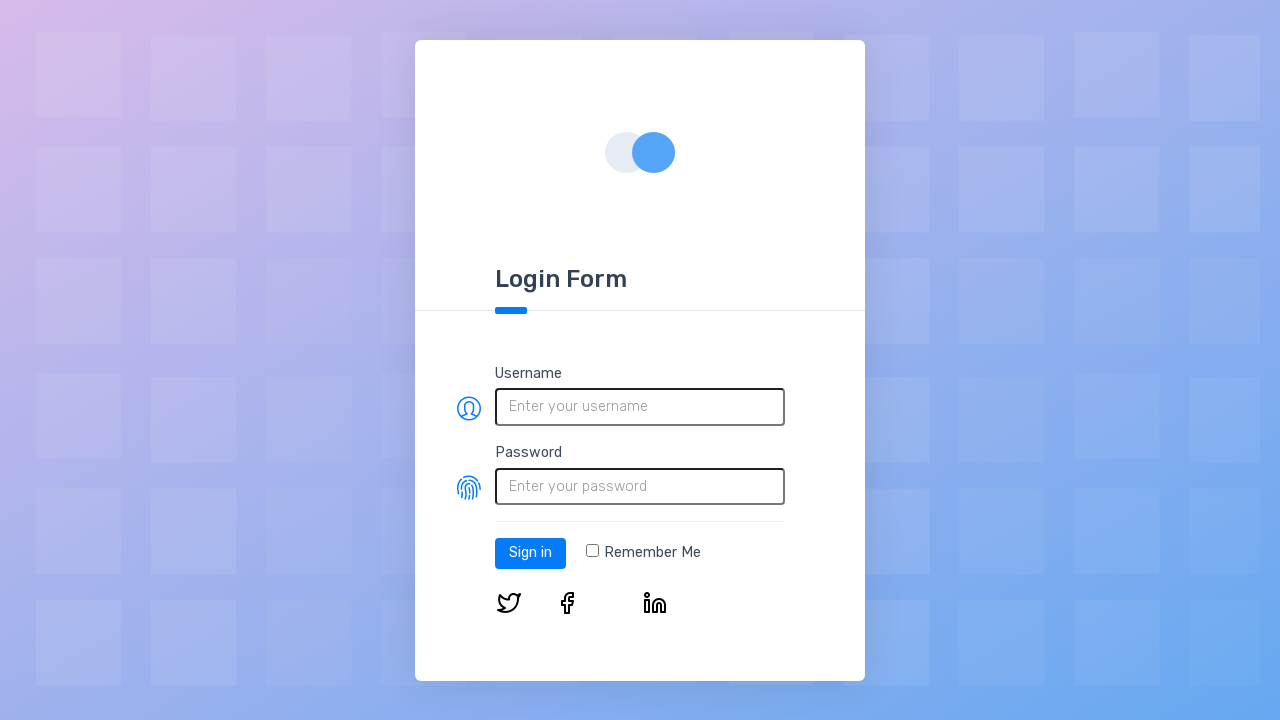

Clicked the login button at (530, 553) on #log-in
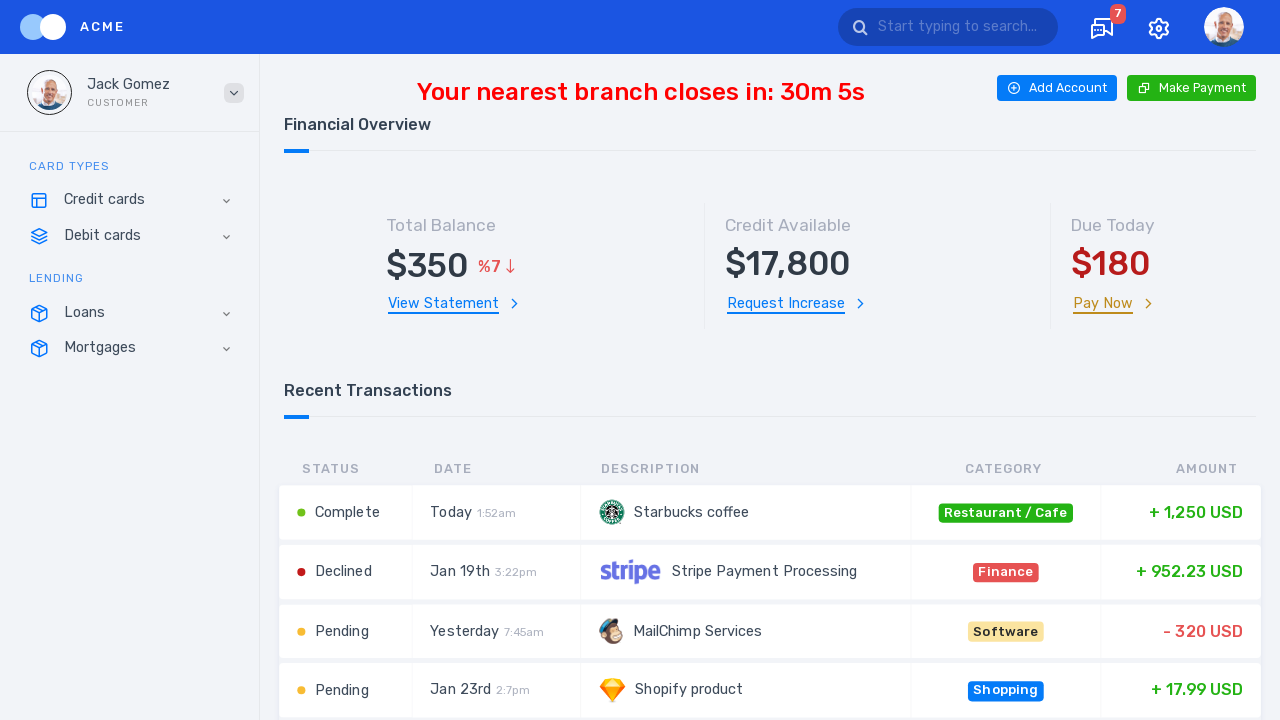

App page loaded after login navigation
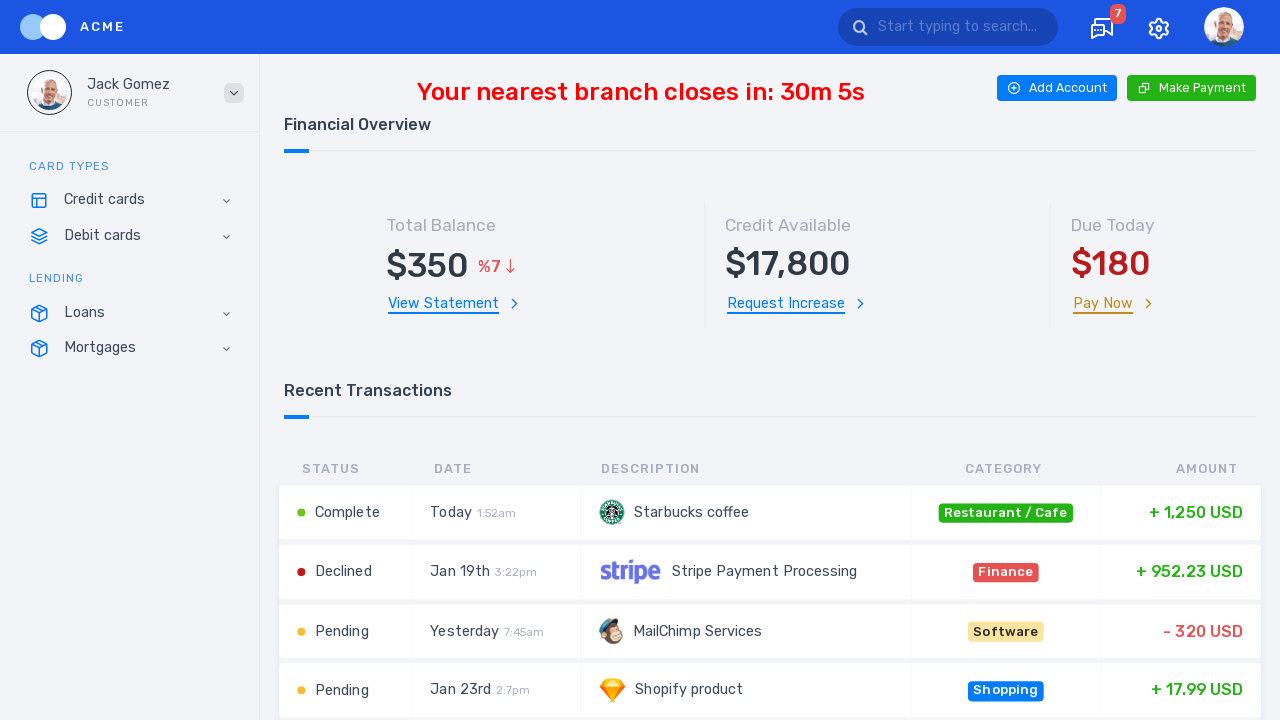

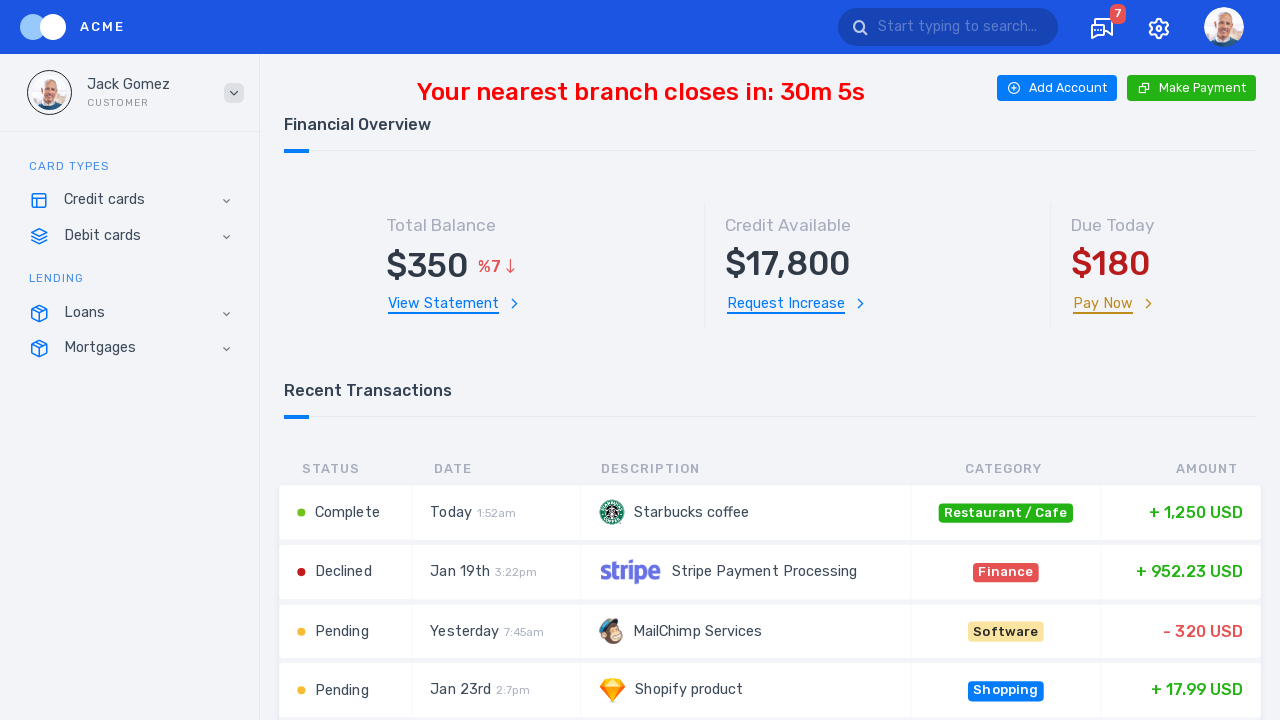